Navigates to Google signup page and clicks the Help link to test navigation

Starting URL: https://accounts.google.com/signup

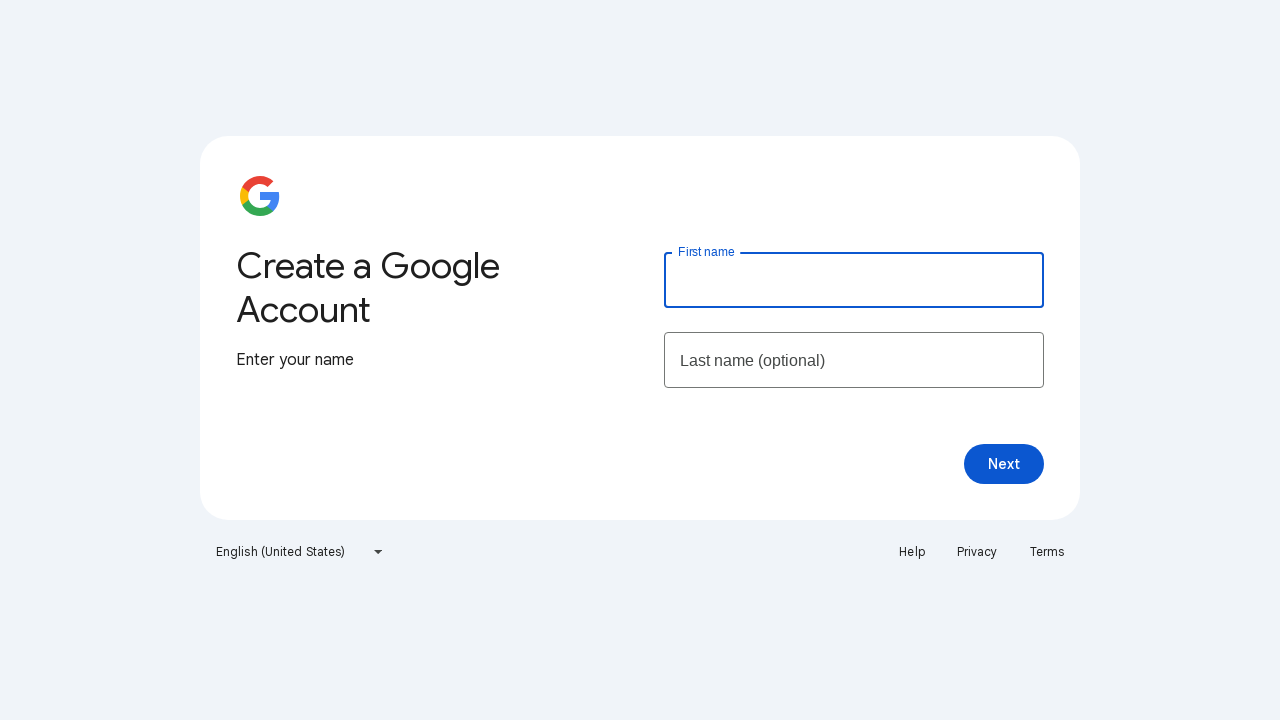

Clicked the Help link on Google signup page at (912, 552) on a:has-text('Help')
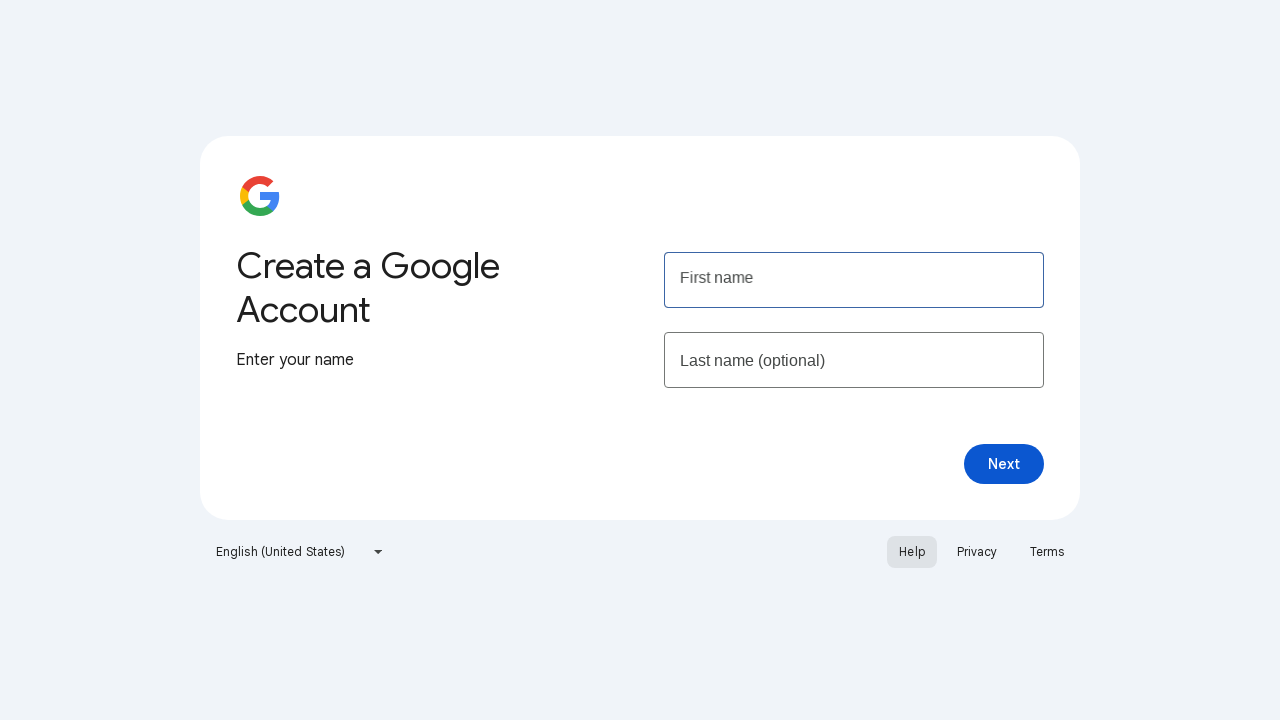

Waited for page to load after clicking Help link
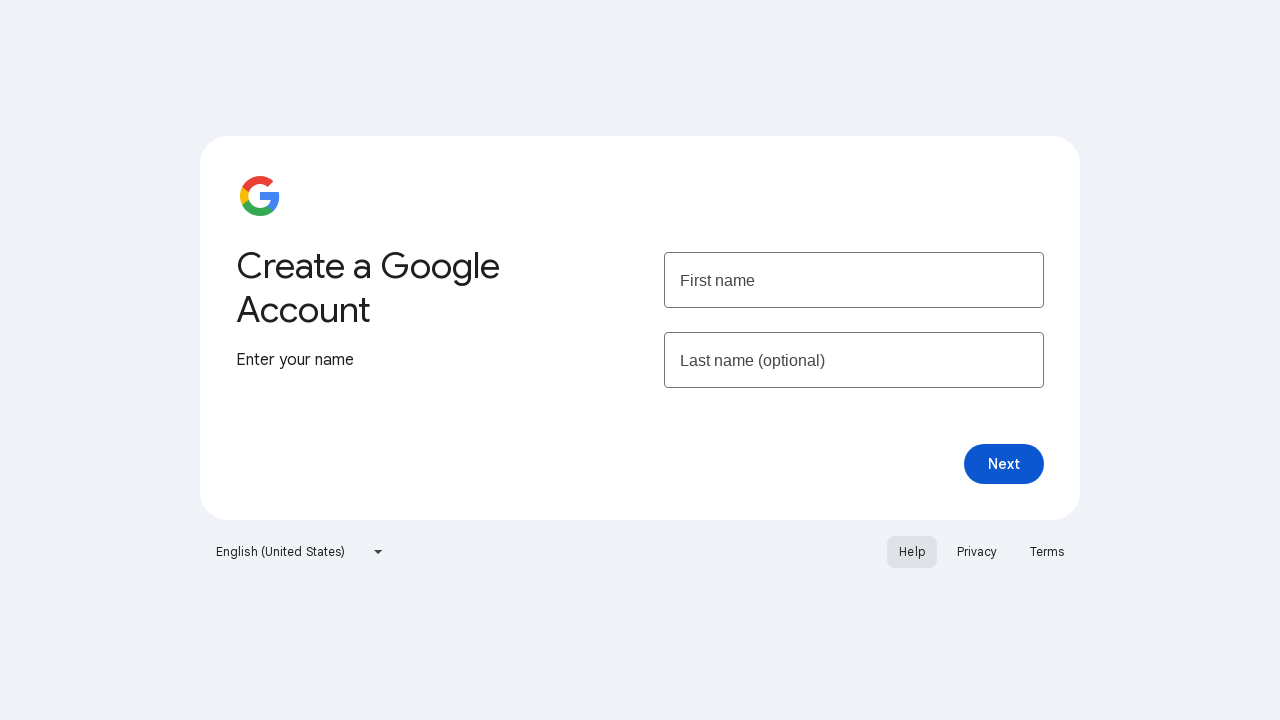

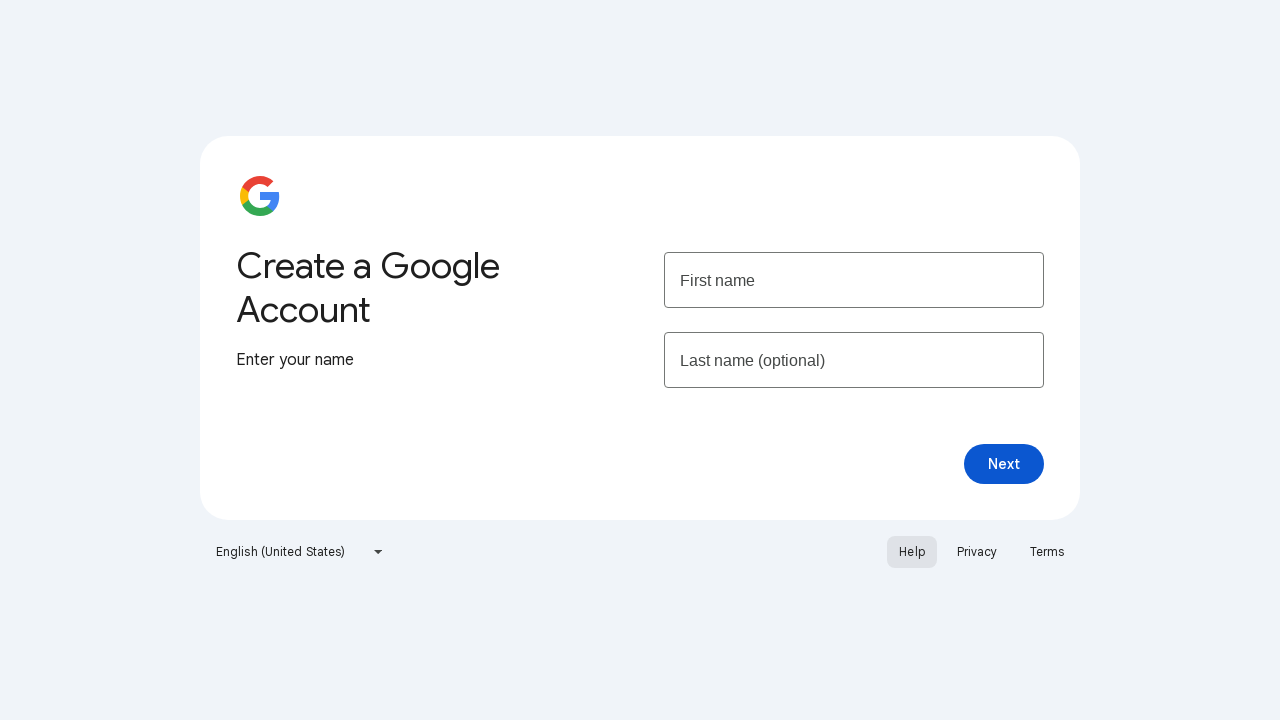